Tests image interactions on a practice page by clicking on images to navigate between pages and checking if an image is broken

Starting URL: https://manojkumar4636.github.io/Selenium_Practice_Hub/pages/Image.html

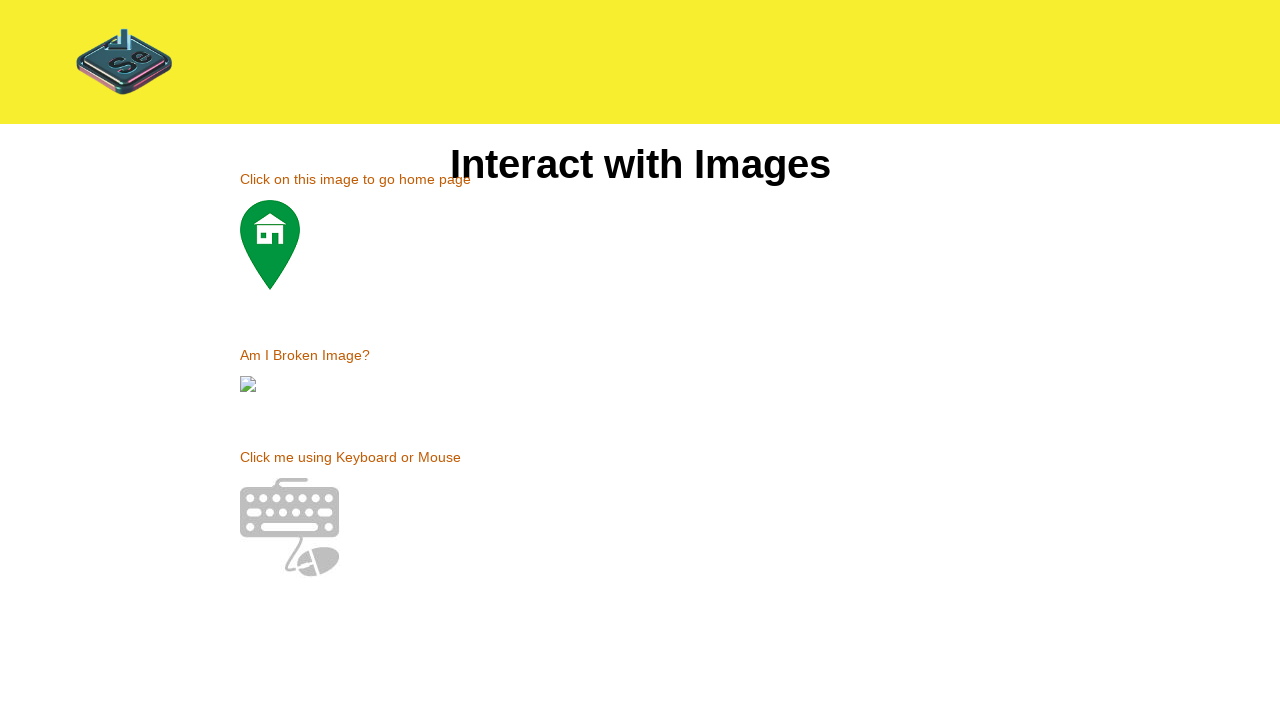

Clicked on image to navigate to home page at (270, 245) on xpath=//*[@id="contentblock"]/section/div[1]/div/div/img
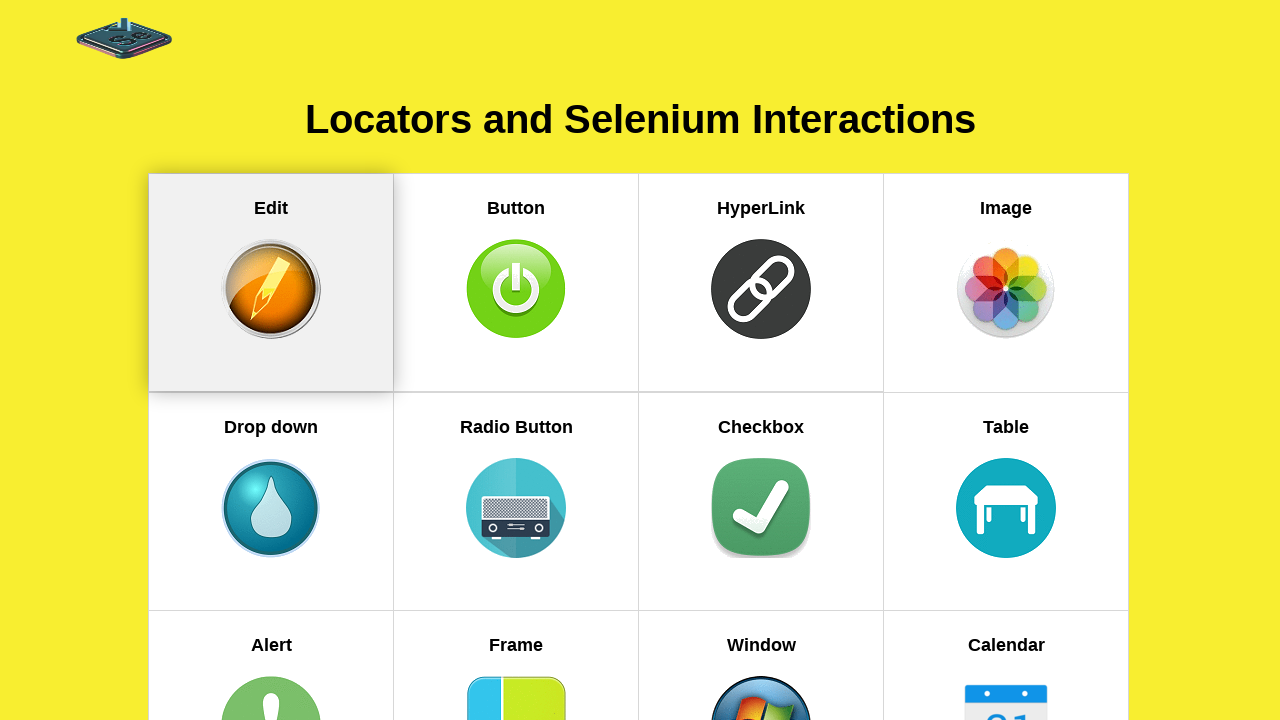

Clicked on image to return to the Image page at (1006, 290) on xpath=//*[@id="post-153"]/div[2]/div/ul/li[4]/a/img
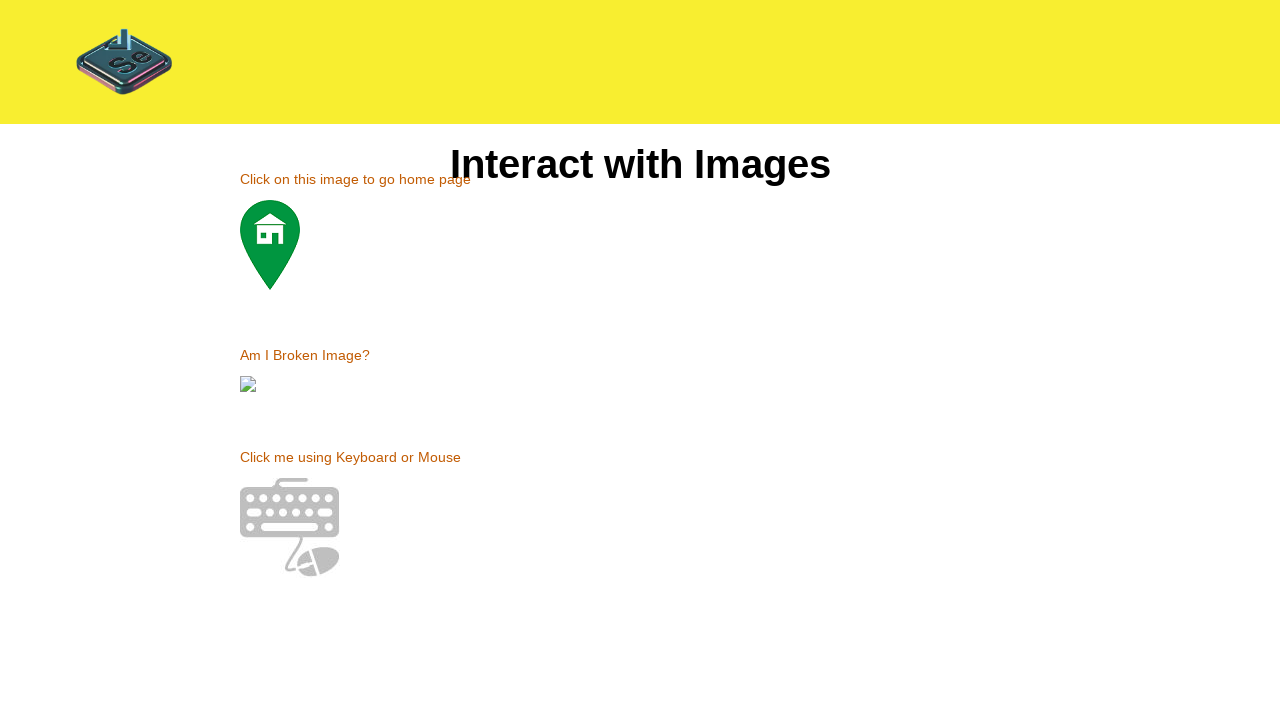

Located the image element to check if broken
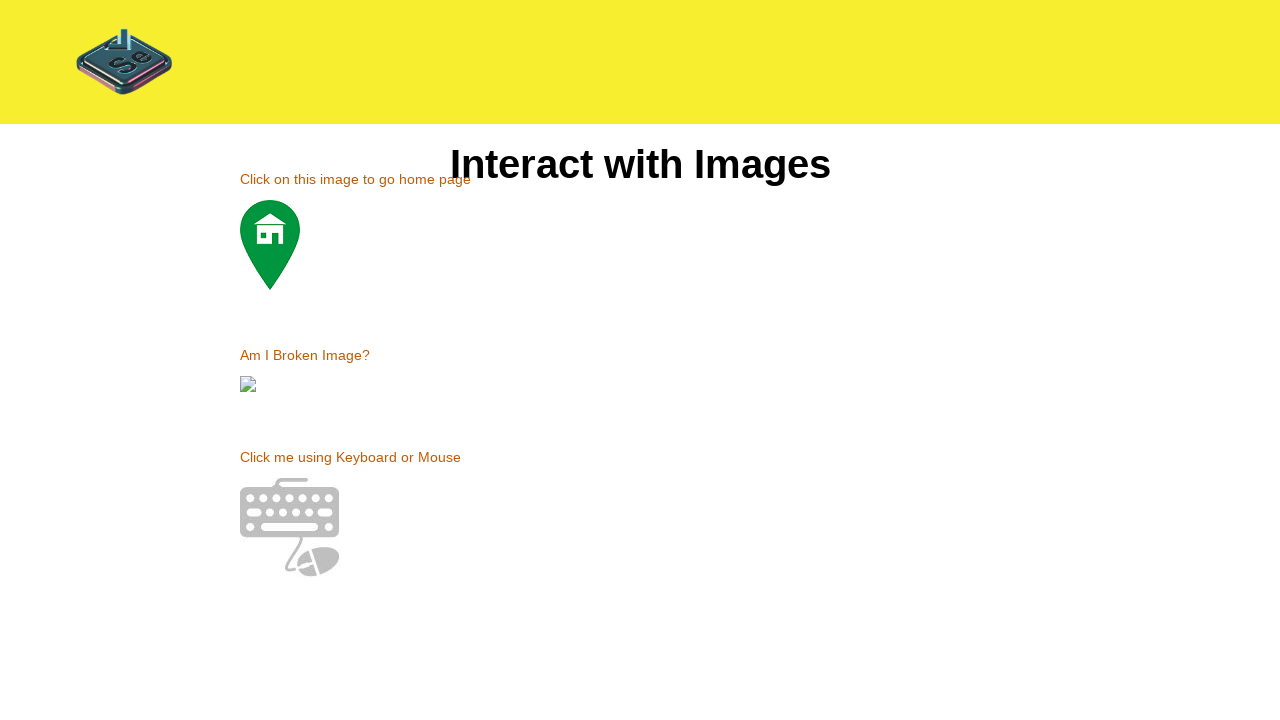

Evaluated naturalWidth attribute of the image
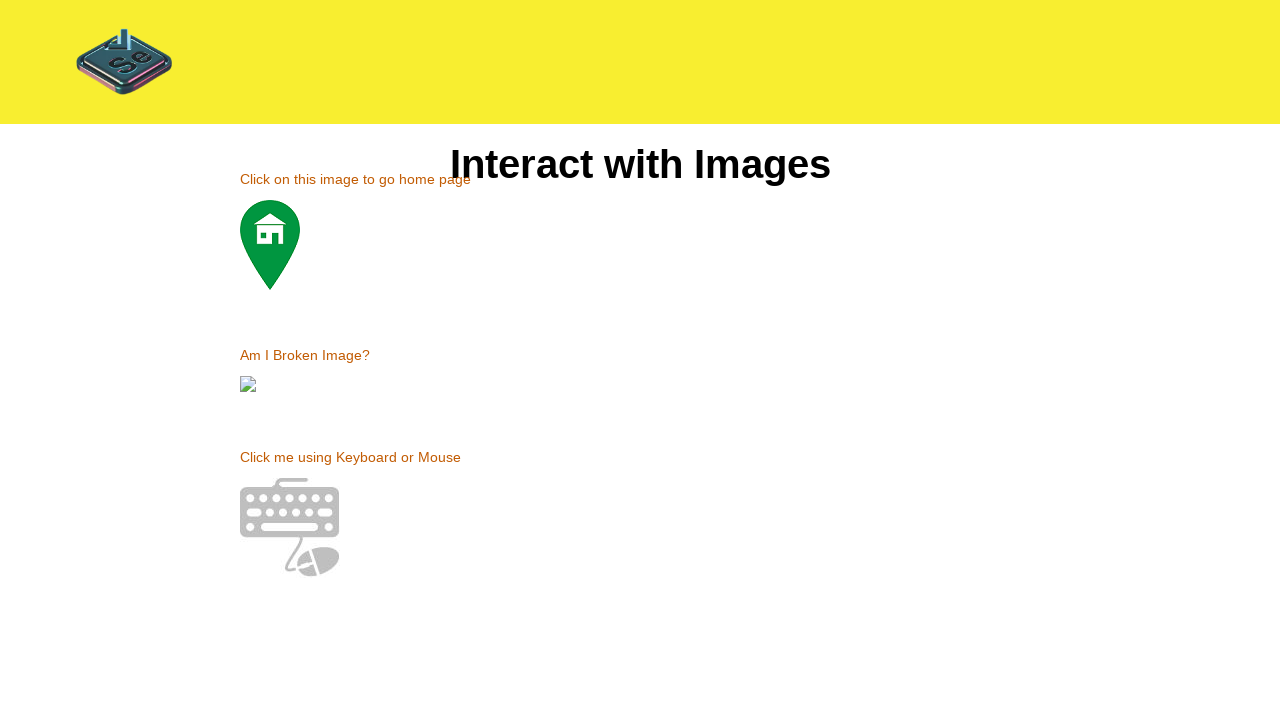

Image is broken - naturalWidth is 0
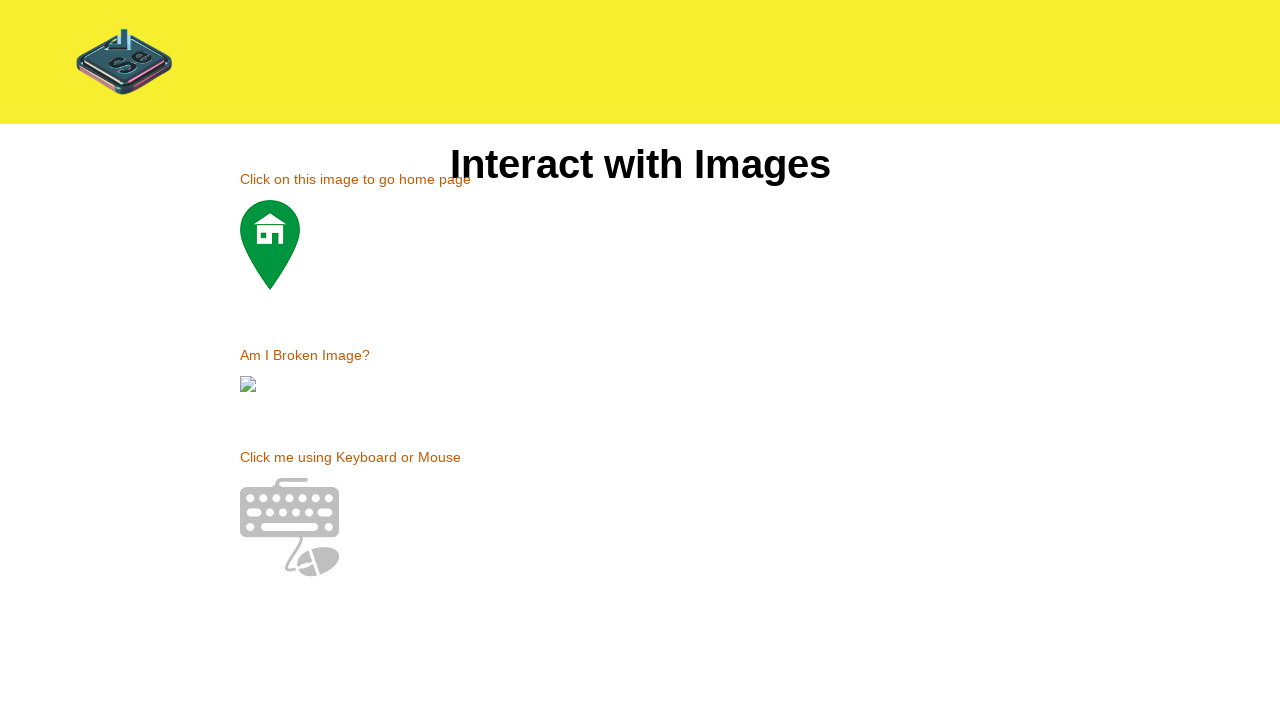

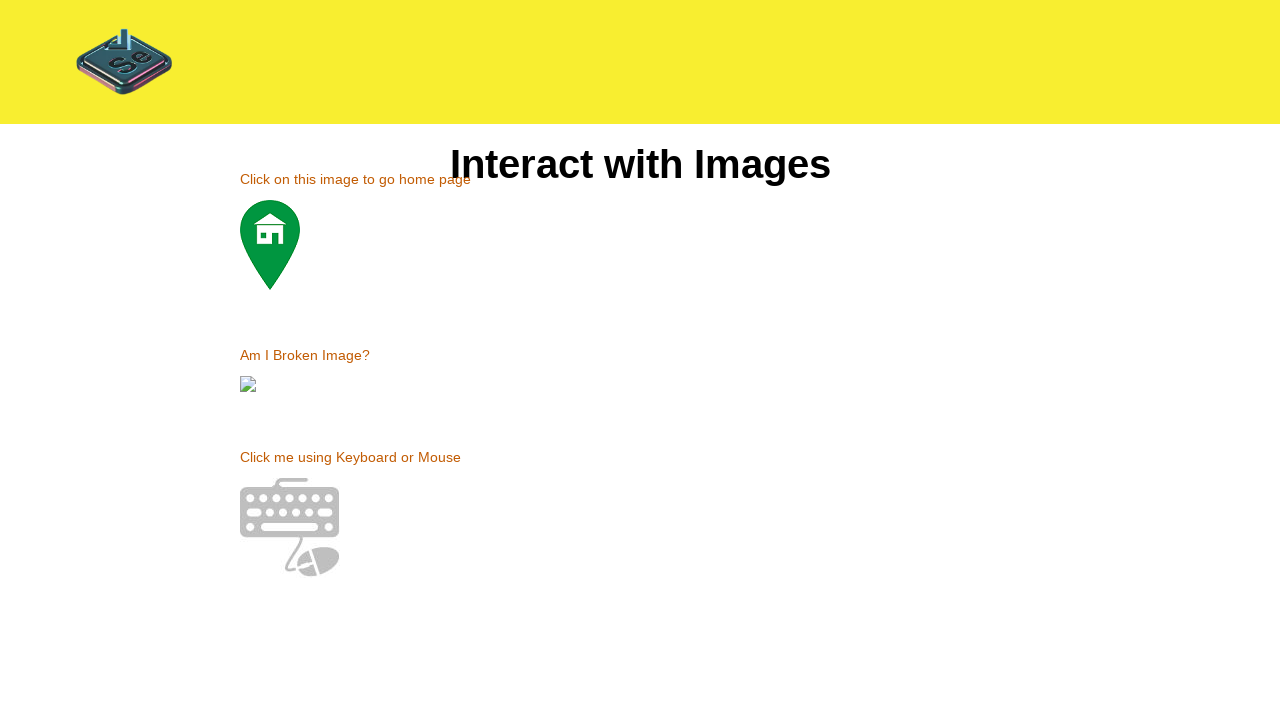